Tests dropdown menu functionality by clicking the dropdown button and then selecting the autocomplete option from the menu

Starting URL: https://formy-project.herokuapp.com/dropdown

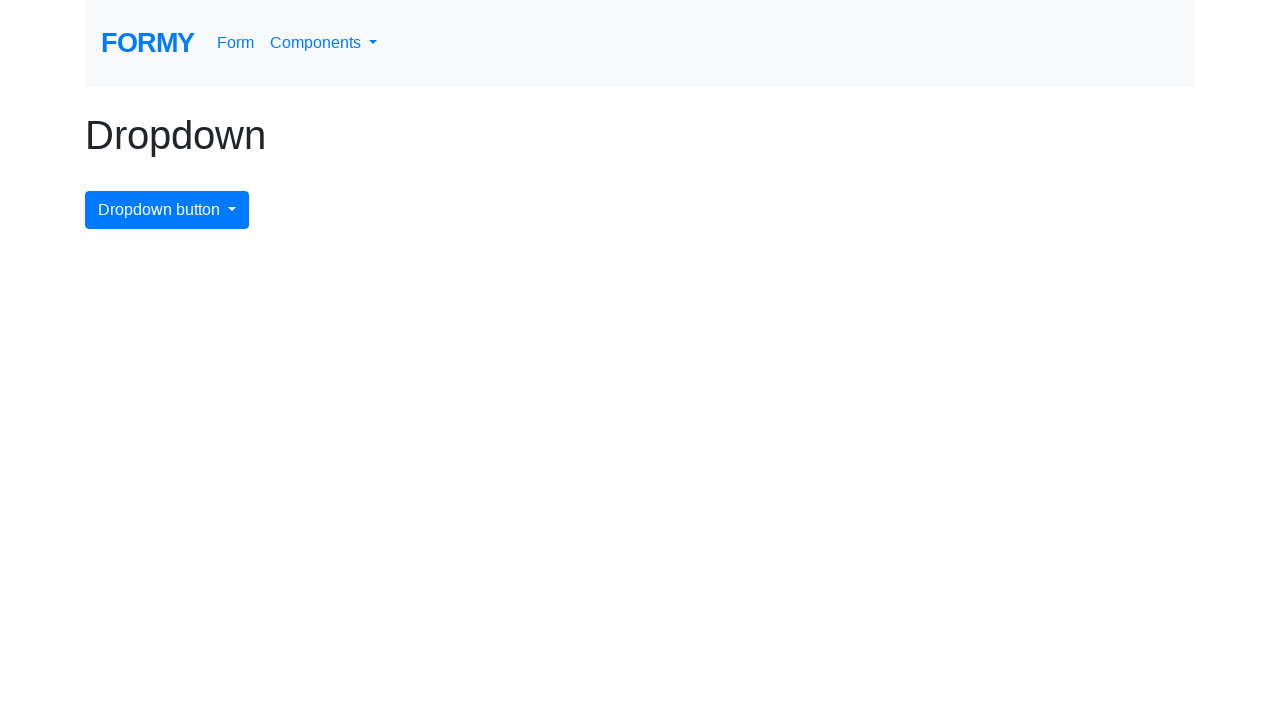

Clicked dropdown menu button to open it at (167, 210) on #dropdownMenuButton
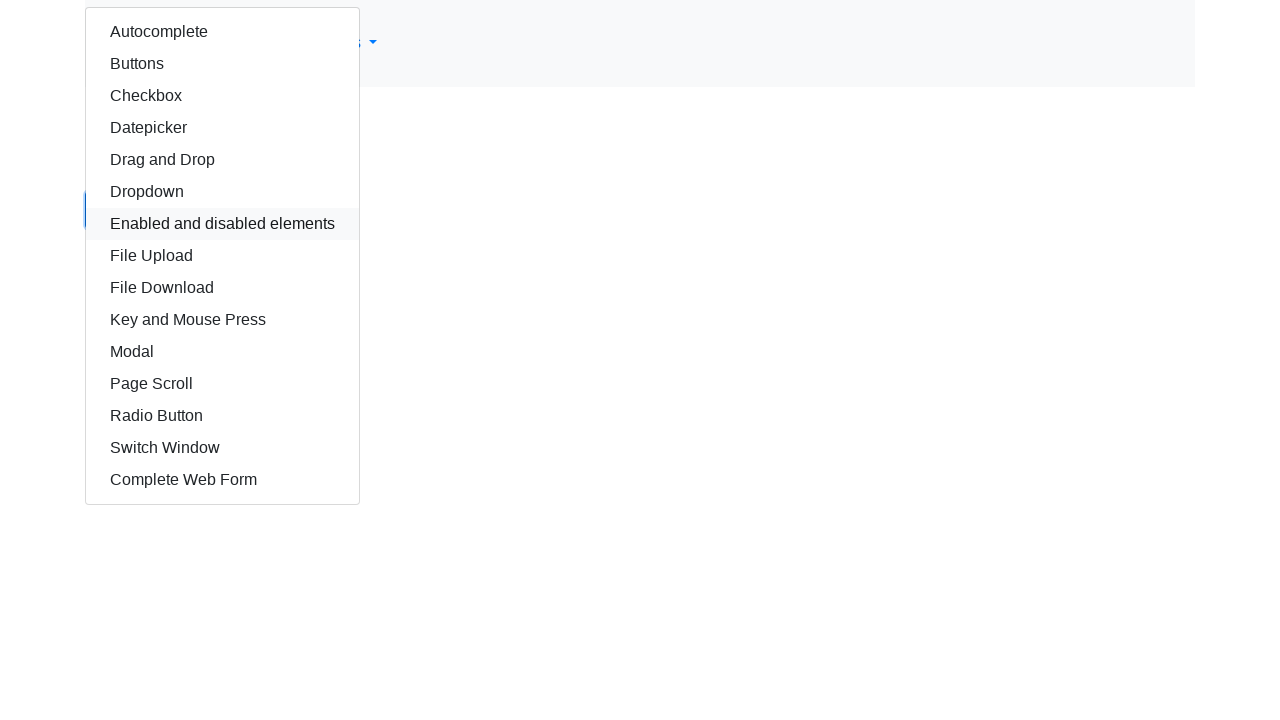

Clicked autocomplete option from the dropdown menu at (222, 32) on #autocomplete
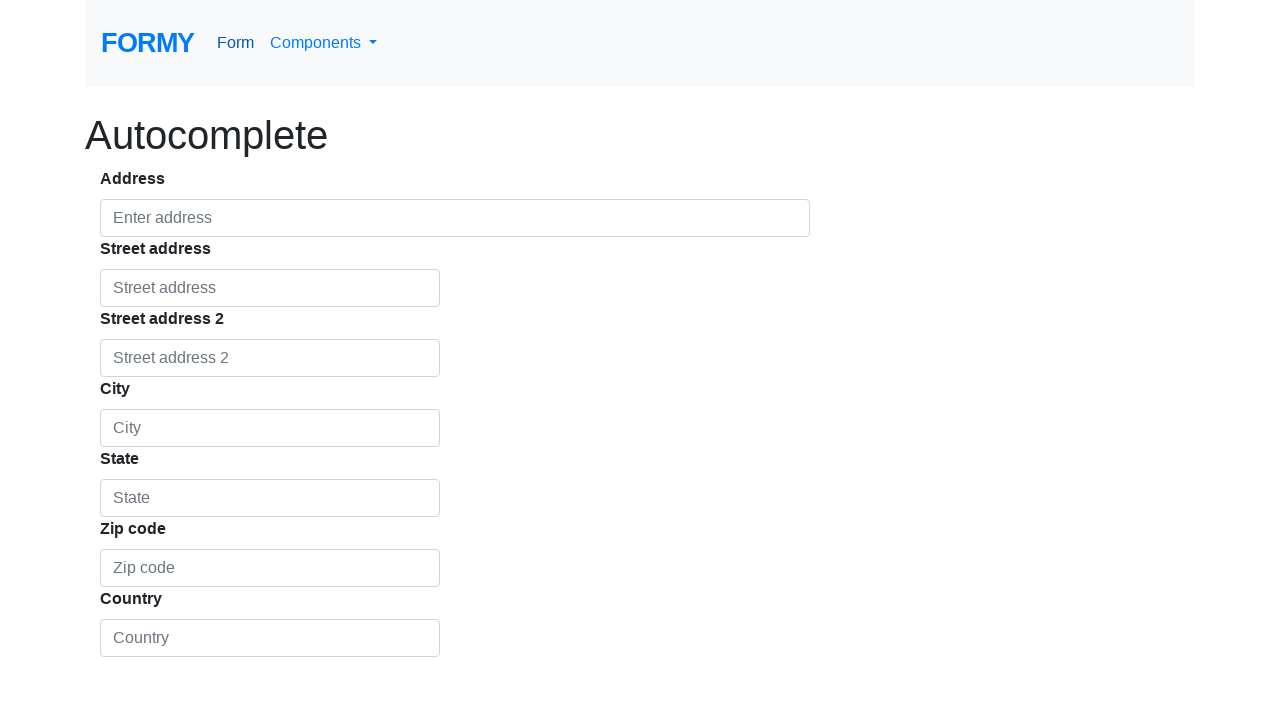

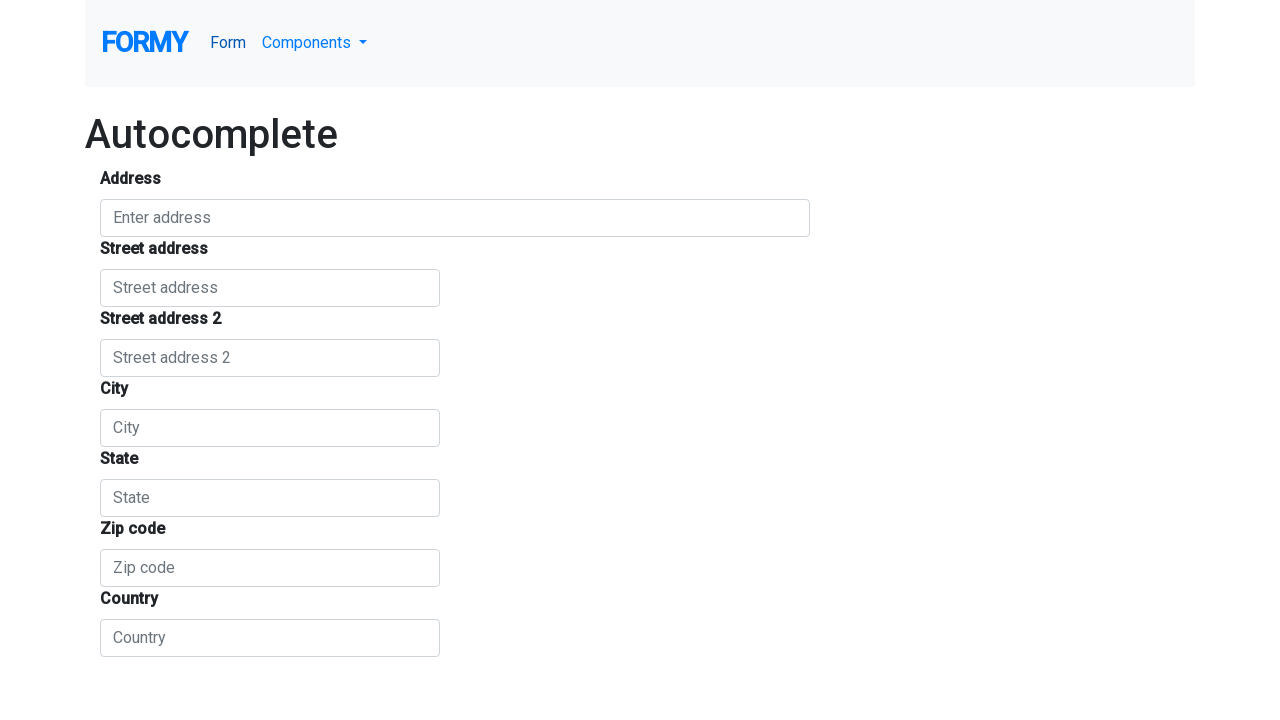